Navigates to Steam store, locates the language pulldown element and link elements, then navigates to YouTube.

Starting URL: https://store.steampowered.com/?l=russian

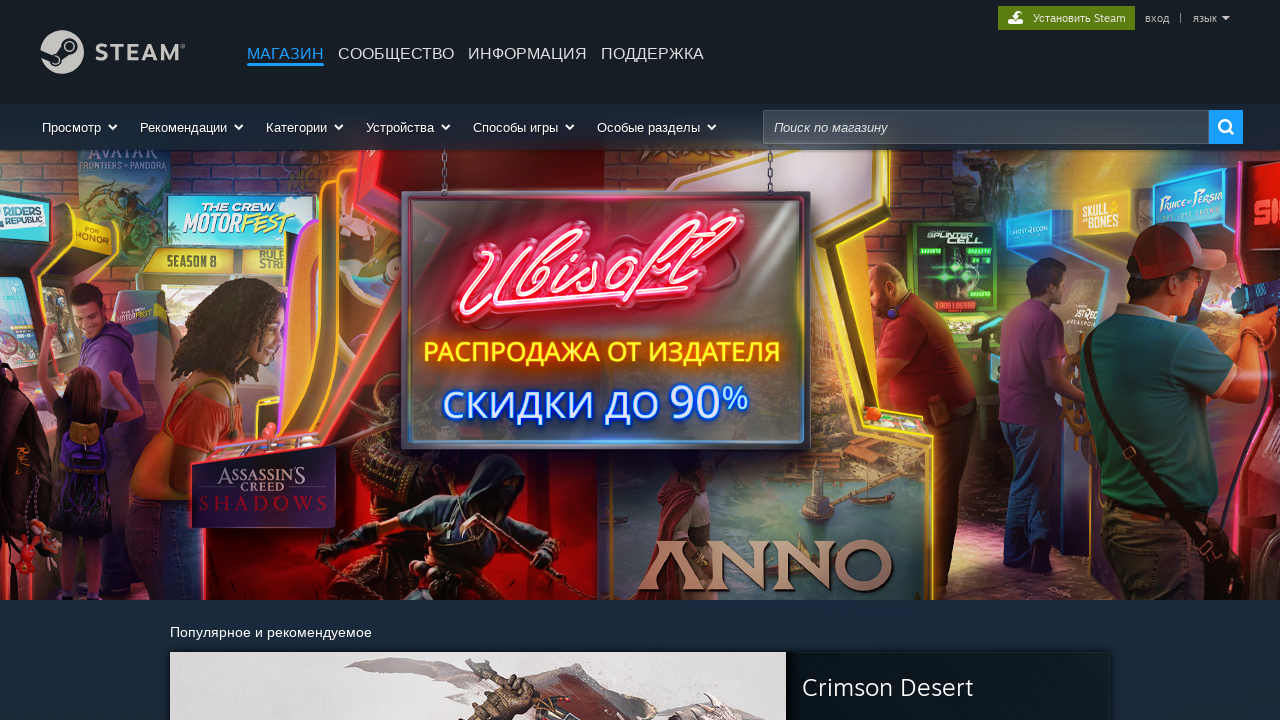

Waited for Steam store page to load (domcontentloaded)
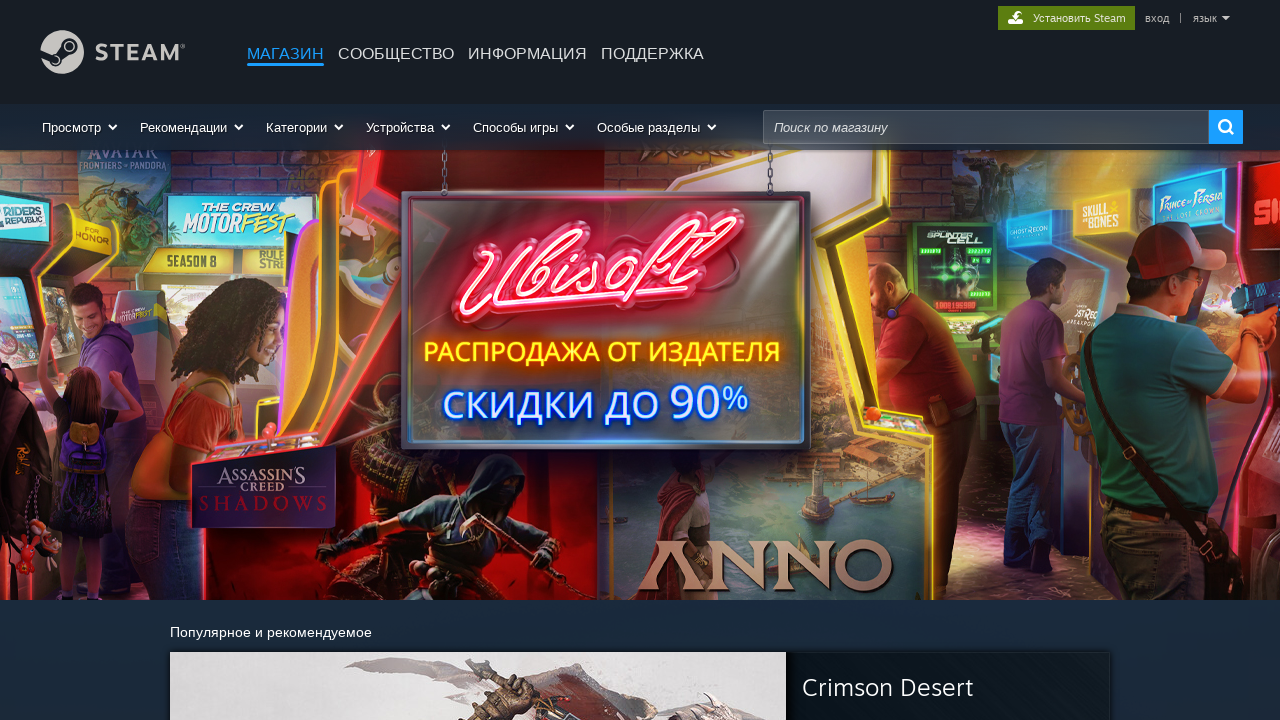

Located language pulldown element (#language_pulldown)
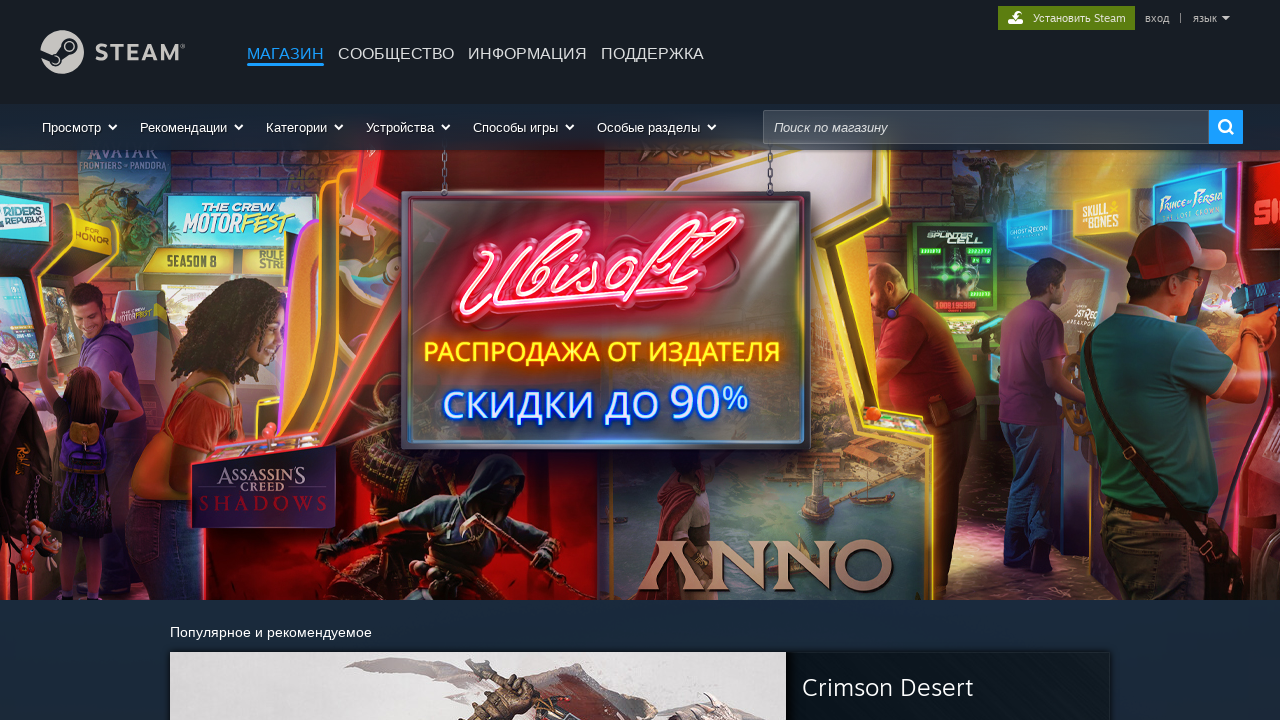

Found 11 link elements on the page
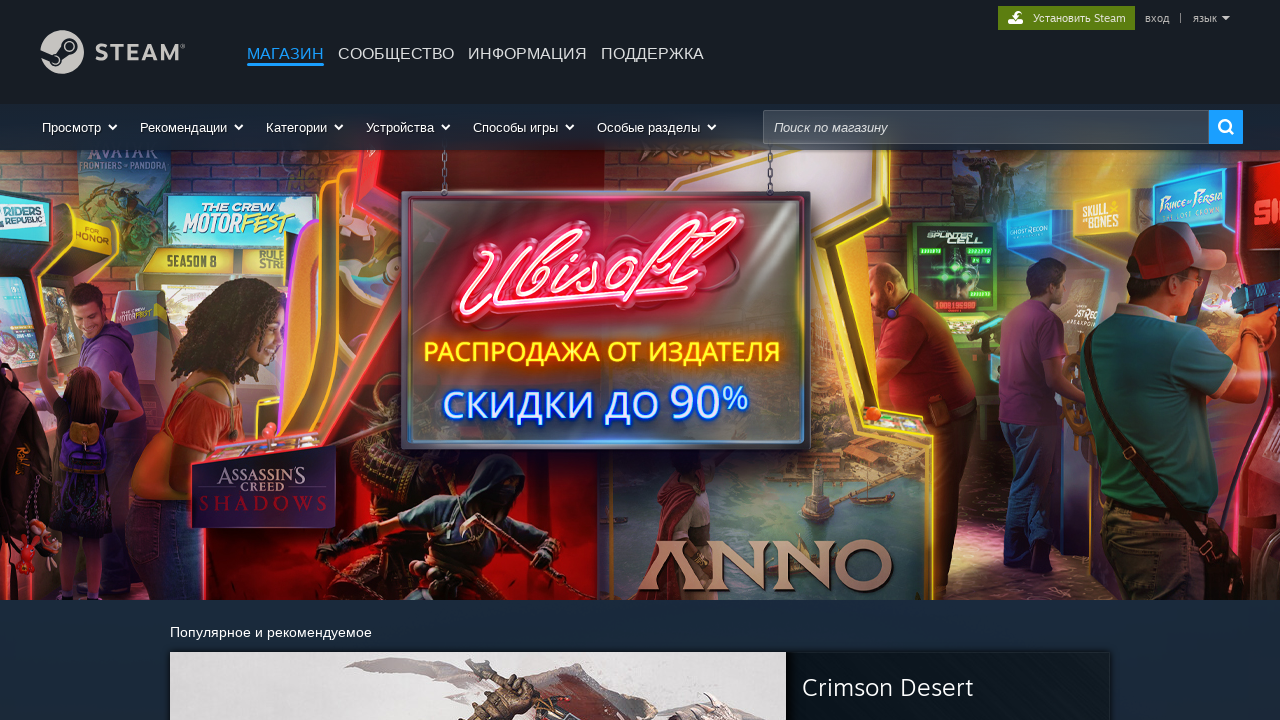

Retrieved current URL (https://store.steampowered.com/?l=russian) and page title (Добро пожаловать в Steam)
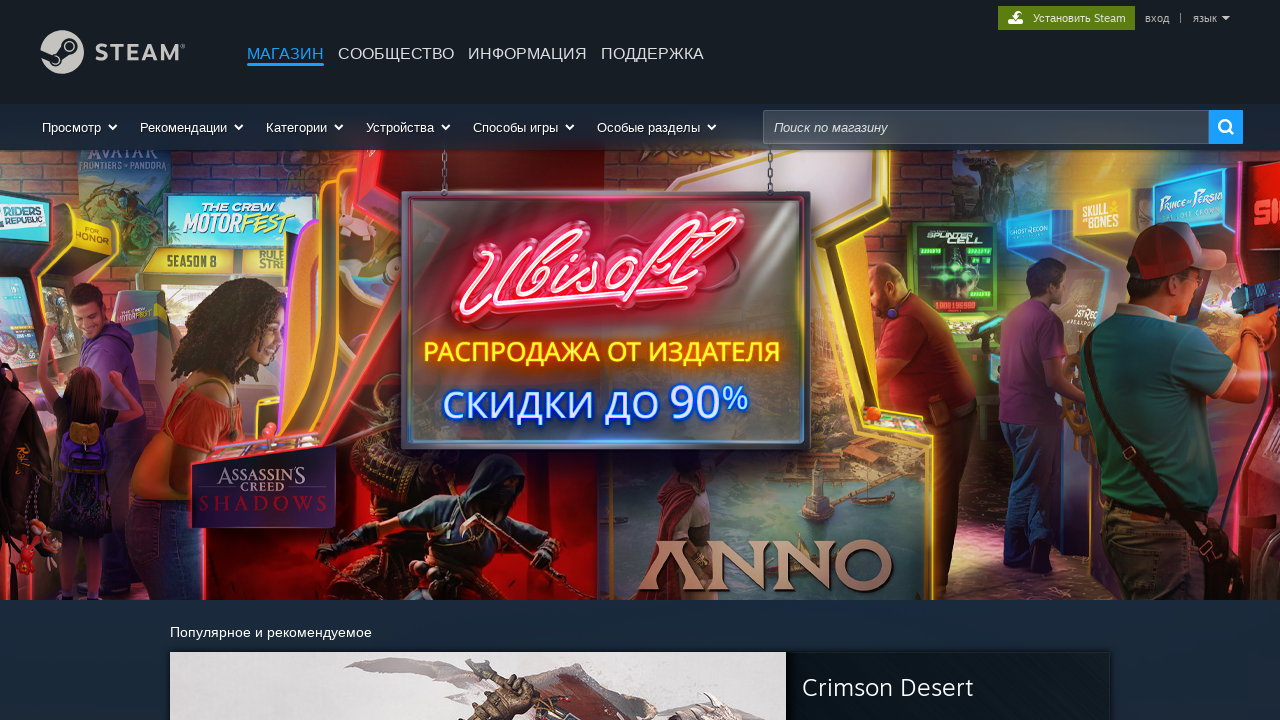

Navigated to YouTube (https://www.youtube.com/)
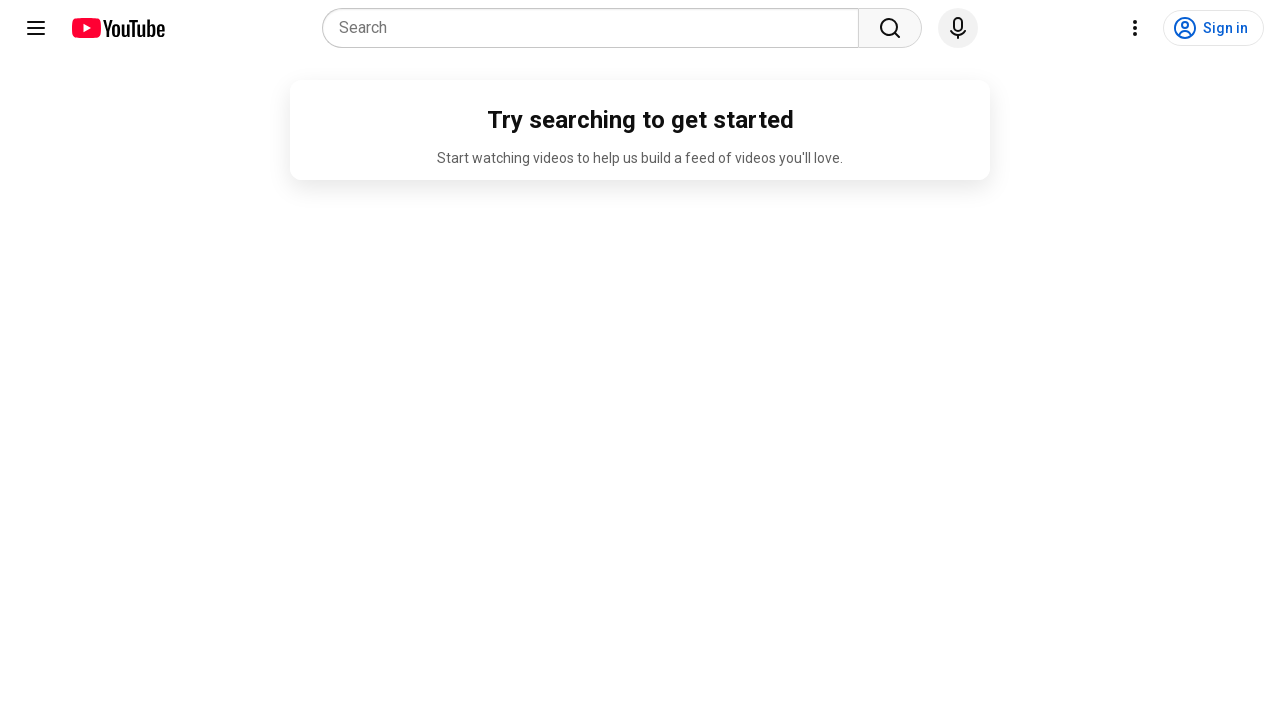

Waited for YouTube page to load (domcontentloaded)
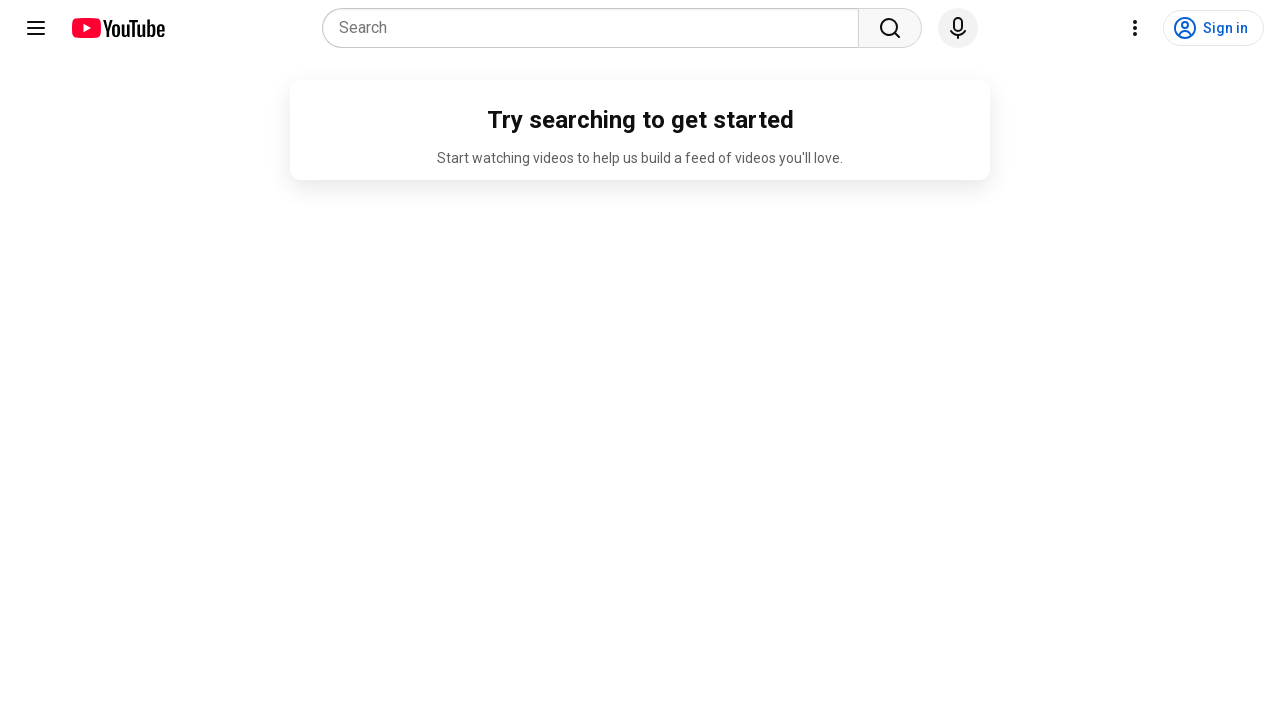

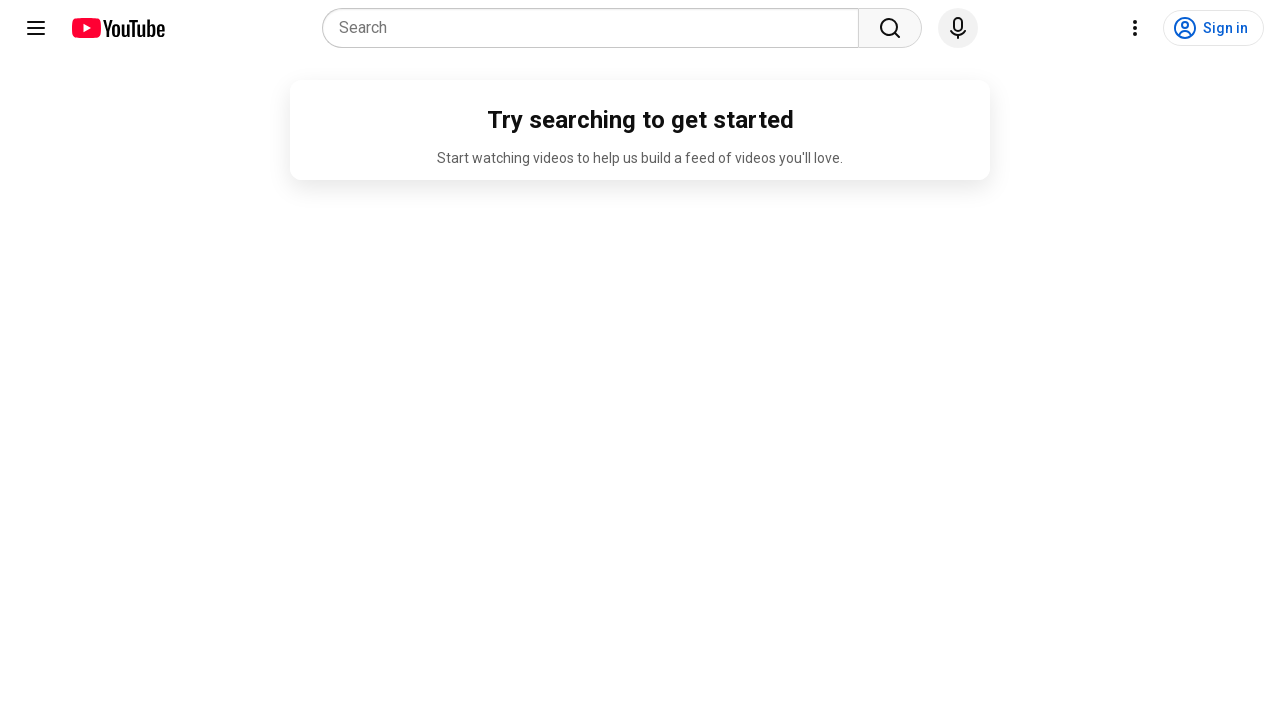